Tests the Swiggy food delivery website by entering a location in the location search field

Starting URL: https://www.swiggy.com/

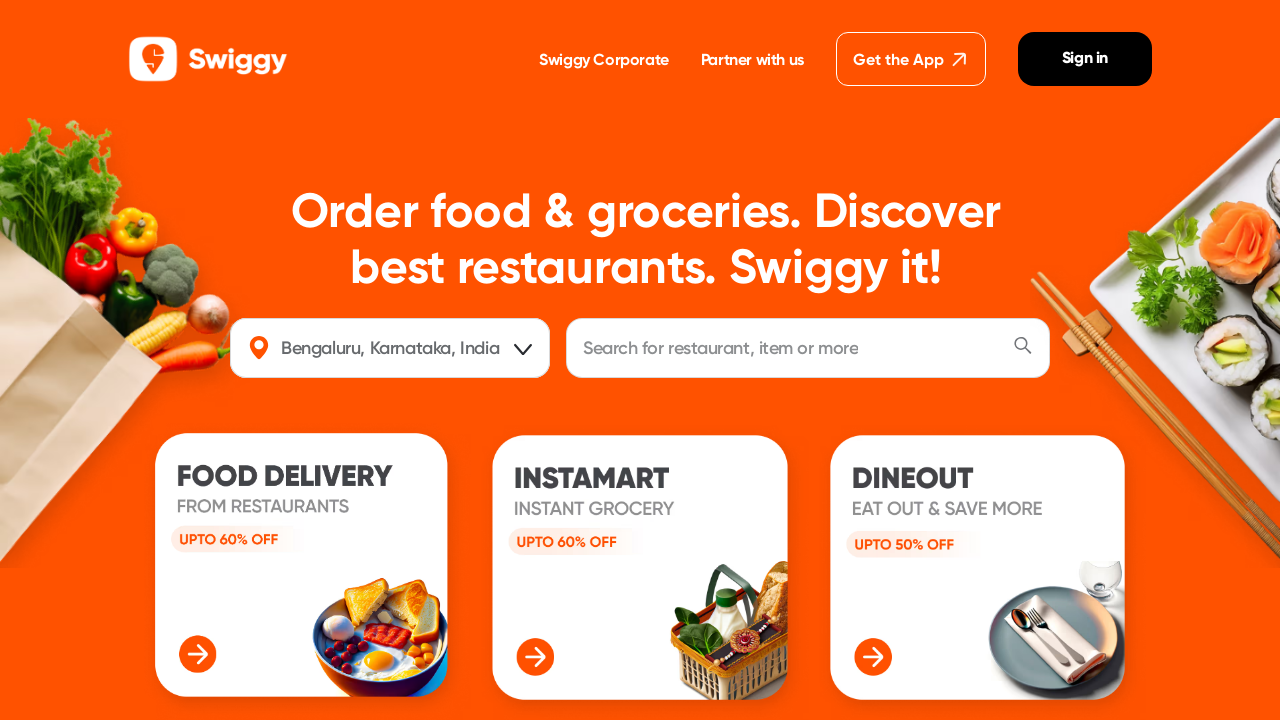

Navigated to Swiggy website
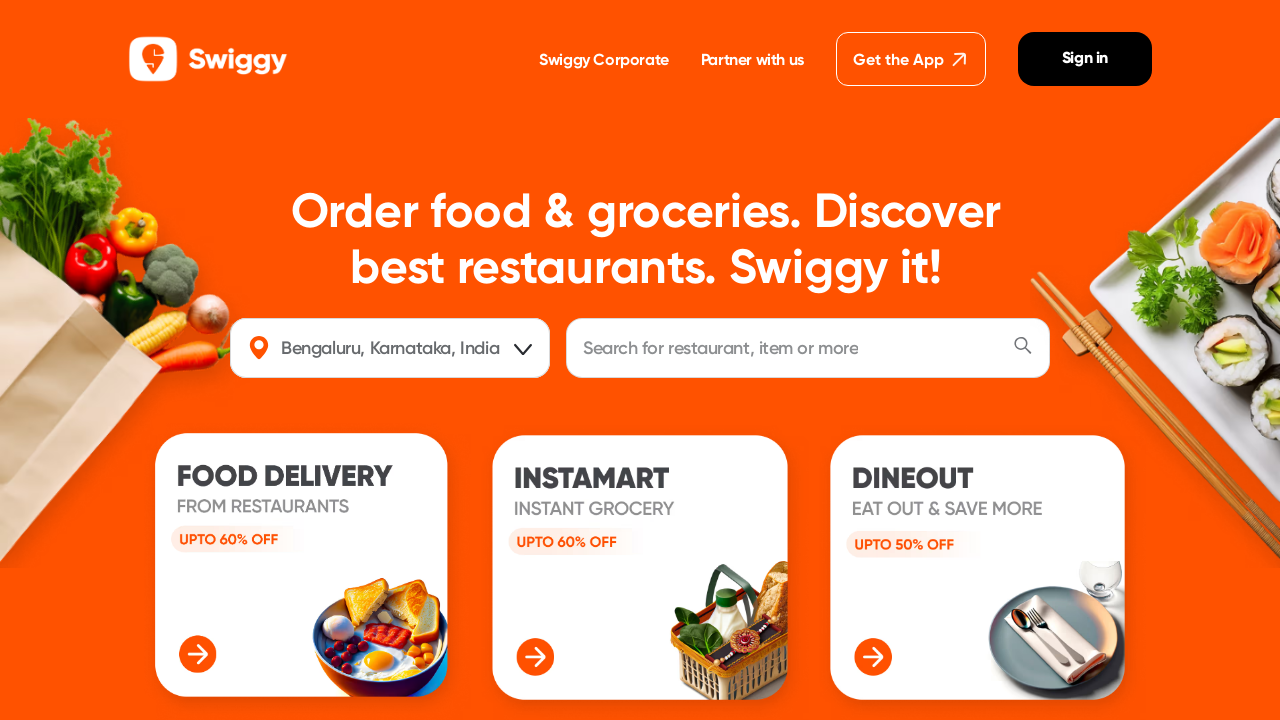

Entered 'Bangalore, Karnataka' in location search field on #location
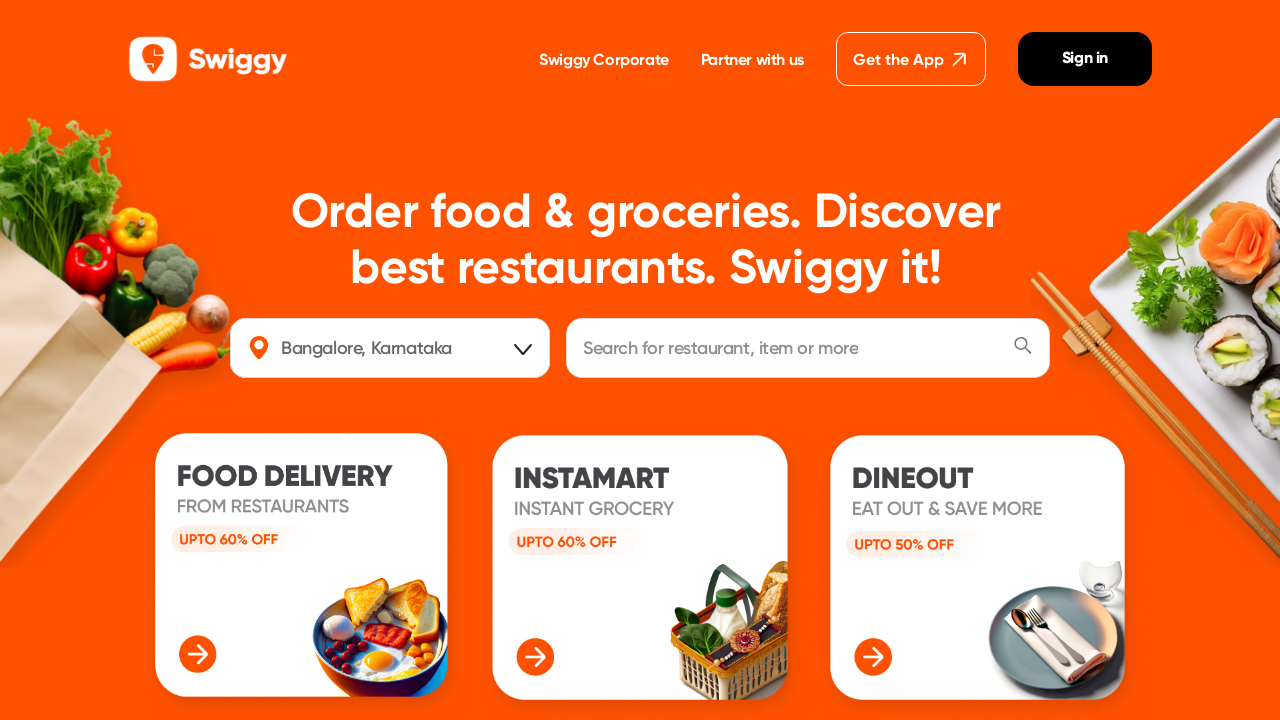

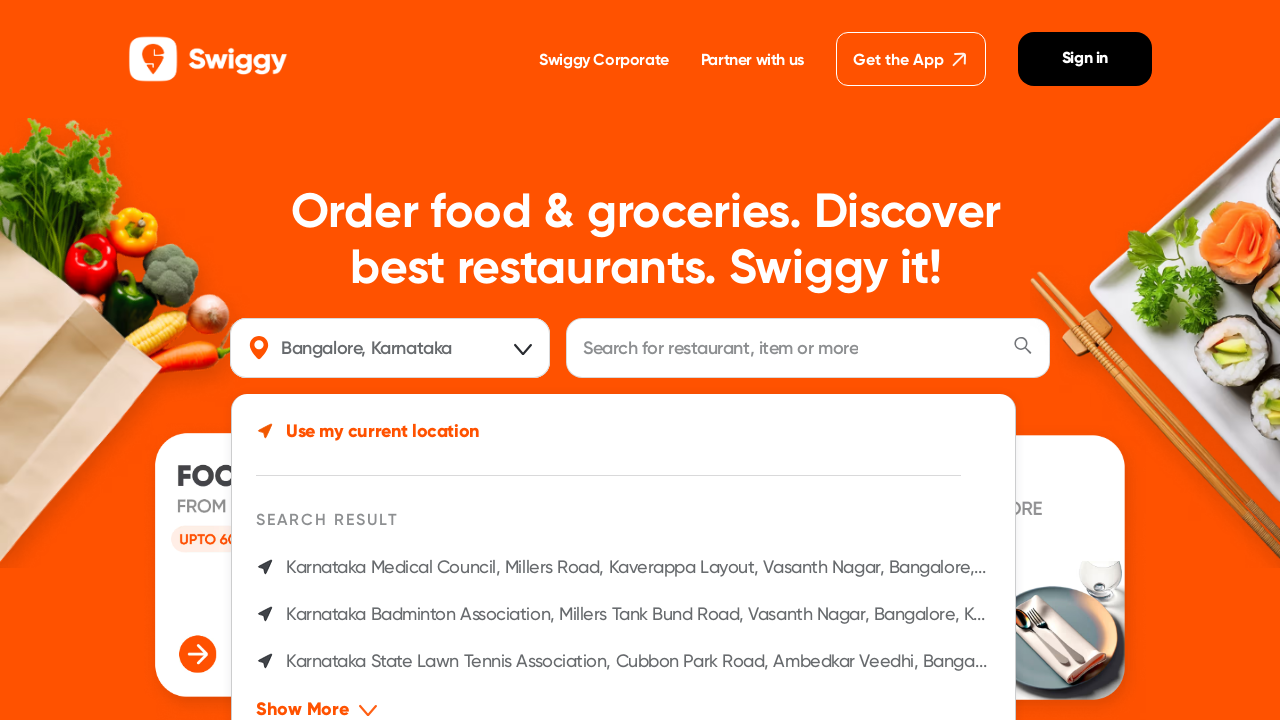